Tests alert handling by clicking a button that triggers an alert and then accepting/dismissing the alert dialog

Starting URL: https://formy-project.herokuapp.com/switch-window

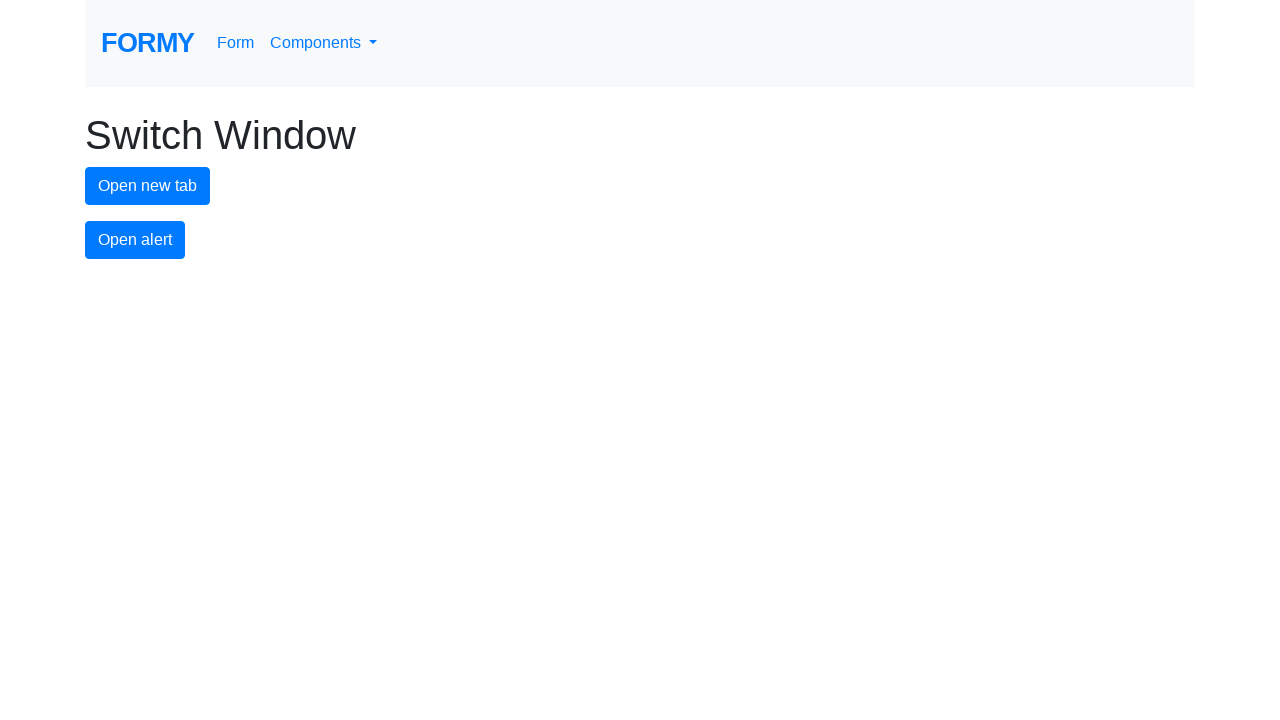

Set up dialog handler to automatically accept alerts
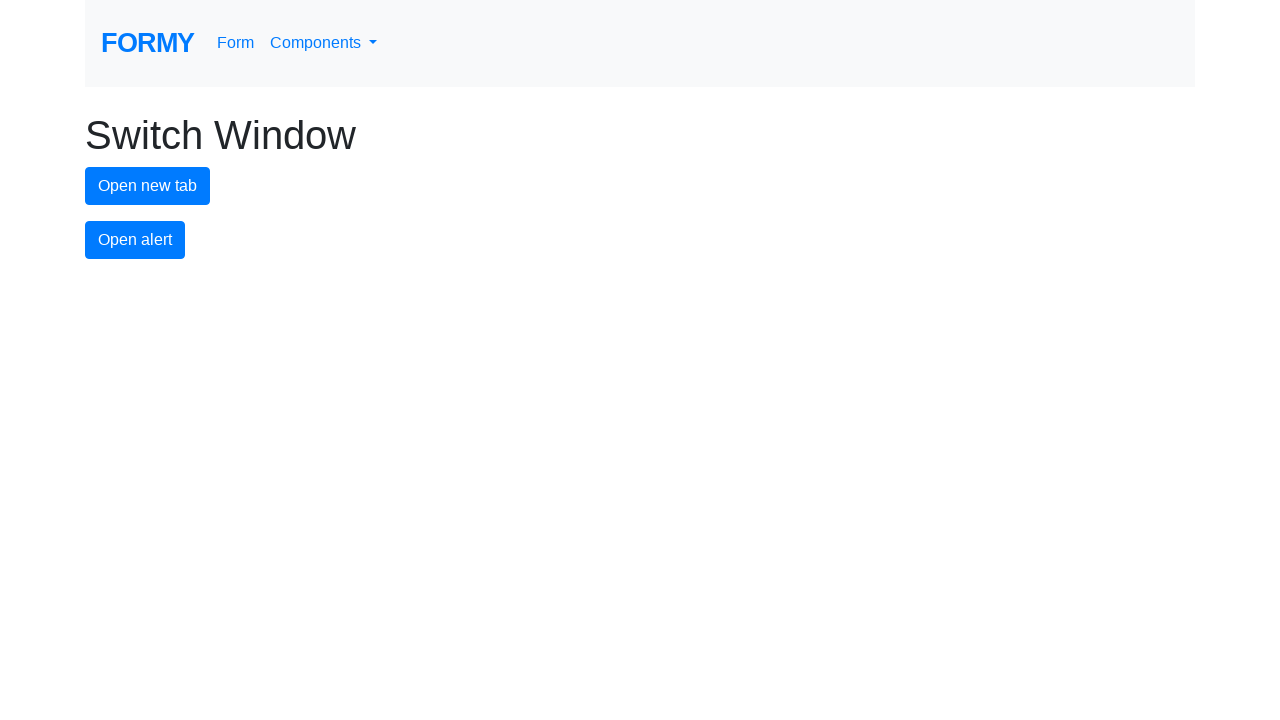

Clicked alert button to trigger the alert dialog at (135, 240) on #alert-button
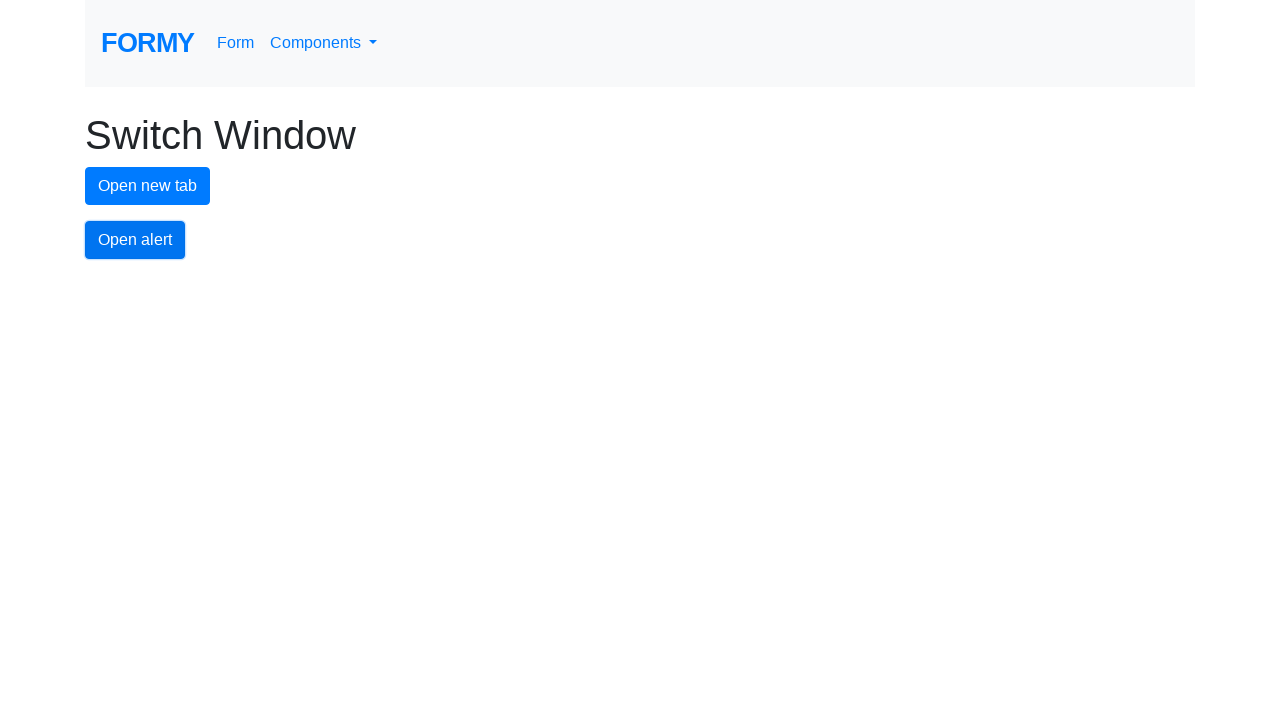

Waited for alert dialog handler to execute
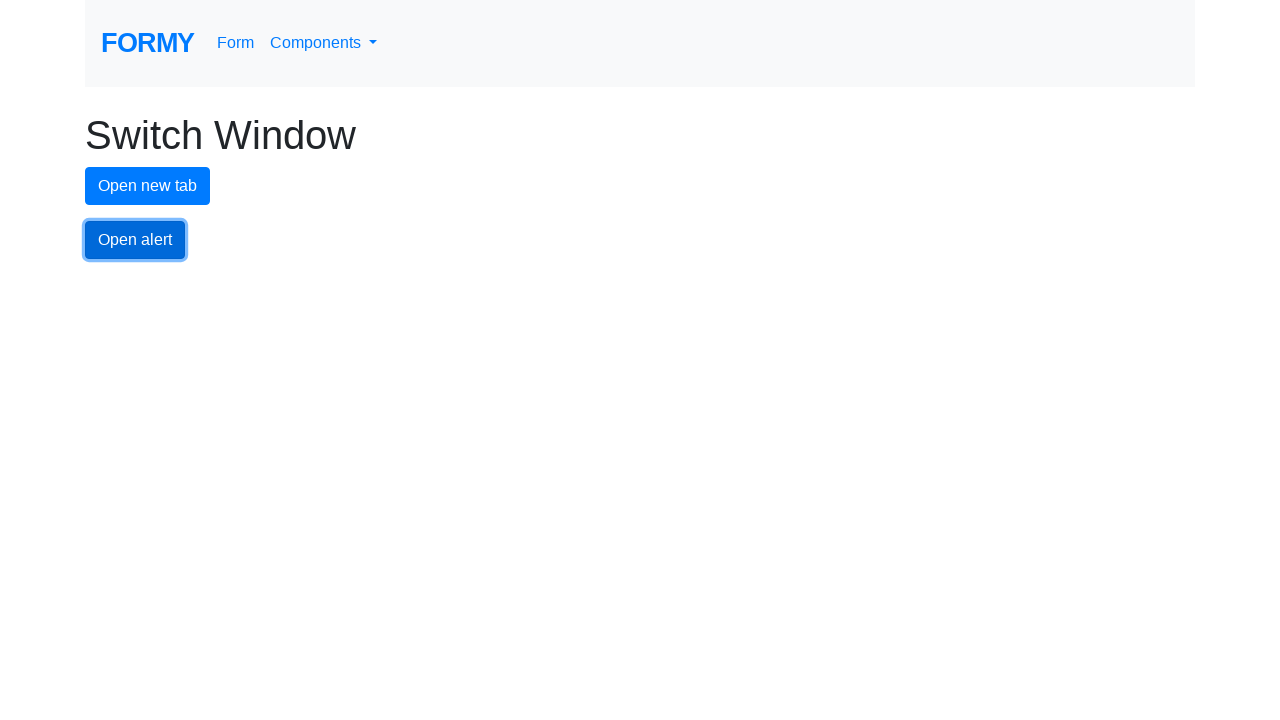

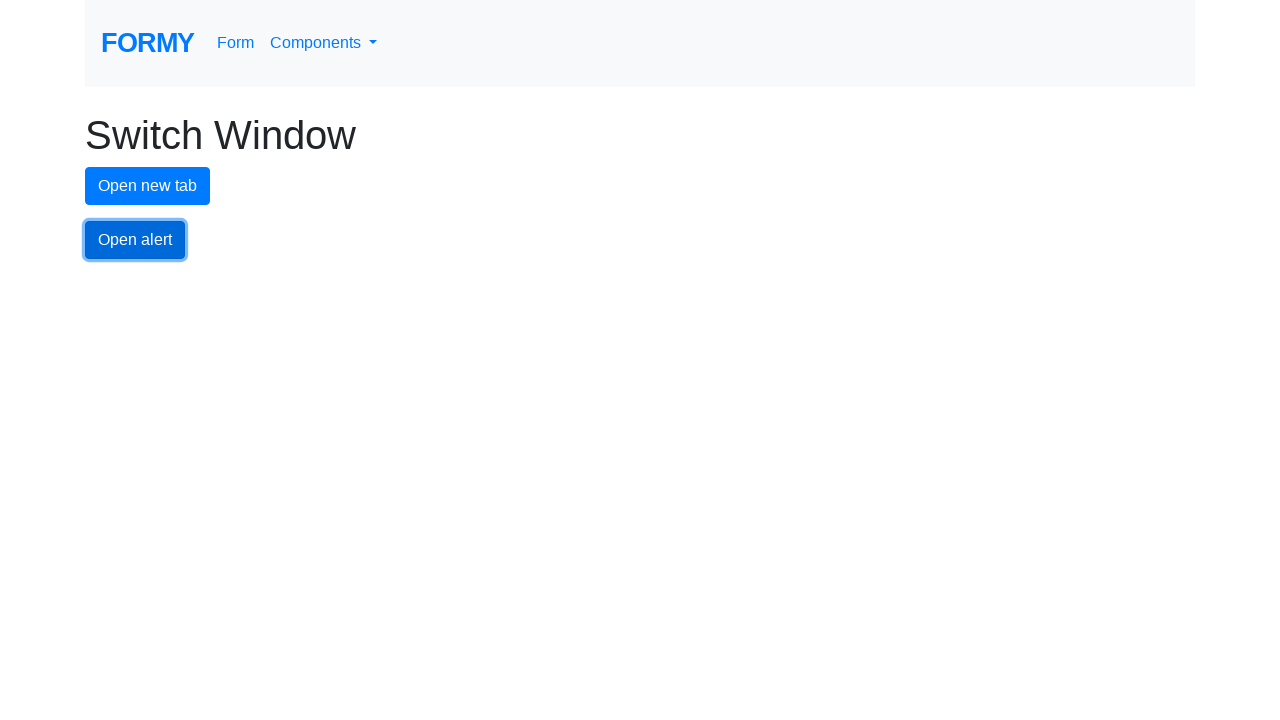